Tests hover functionality by moving the mouse over figure elements to reveal hidden captions, verifying that the figcaption content becomes visible on hover.

Starting URL: https://the-internet.herokuapp.com/hovers

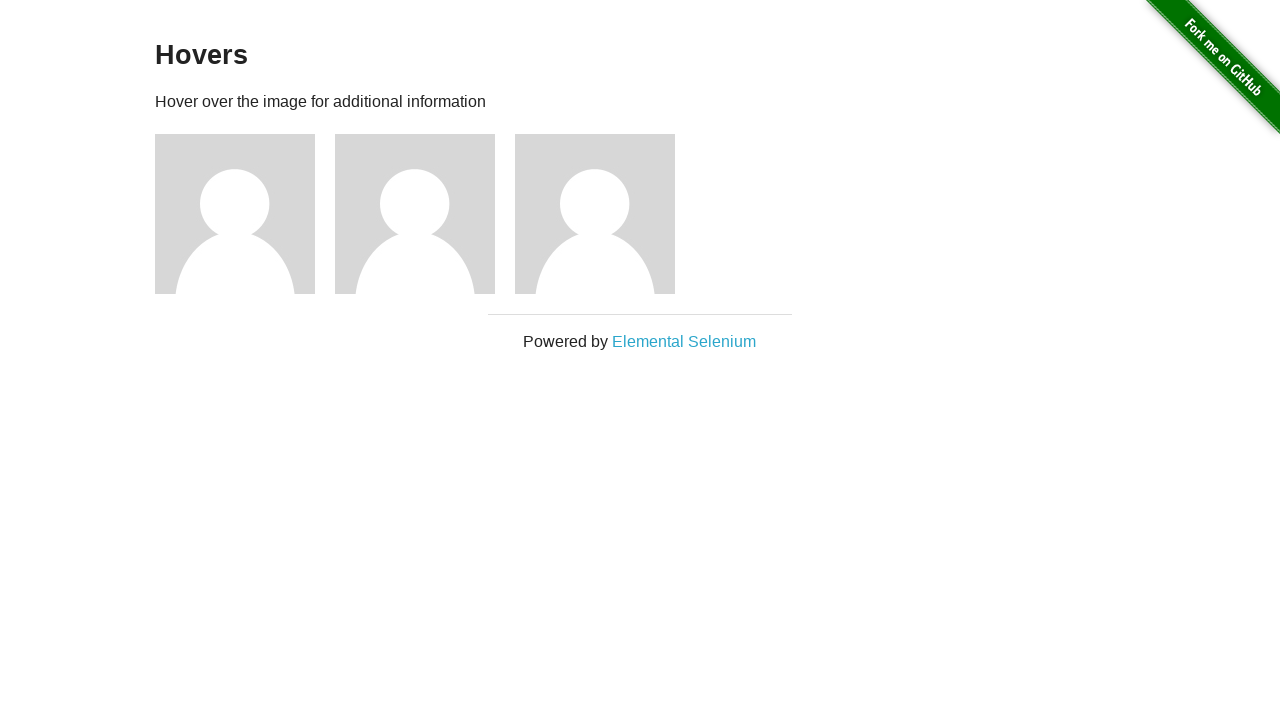

Waited for figure elements to be present on the page
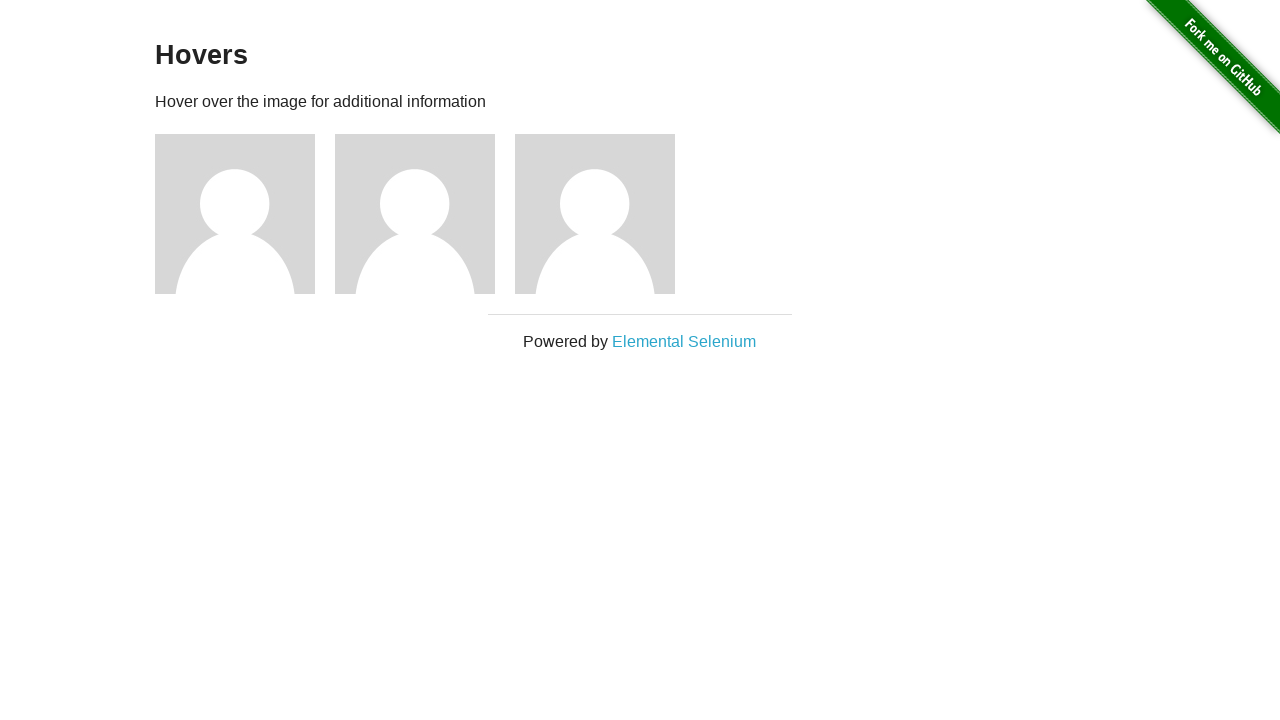

Located all figure elements on the page
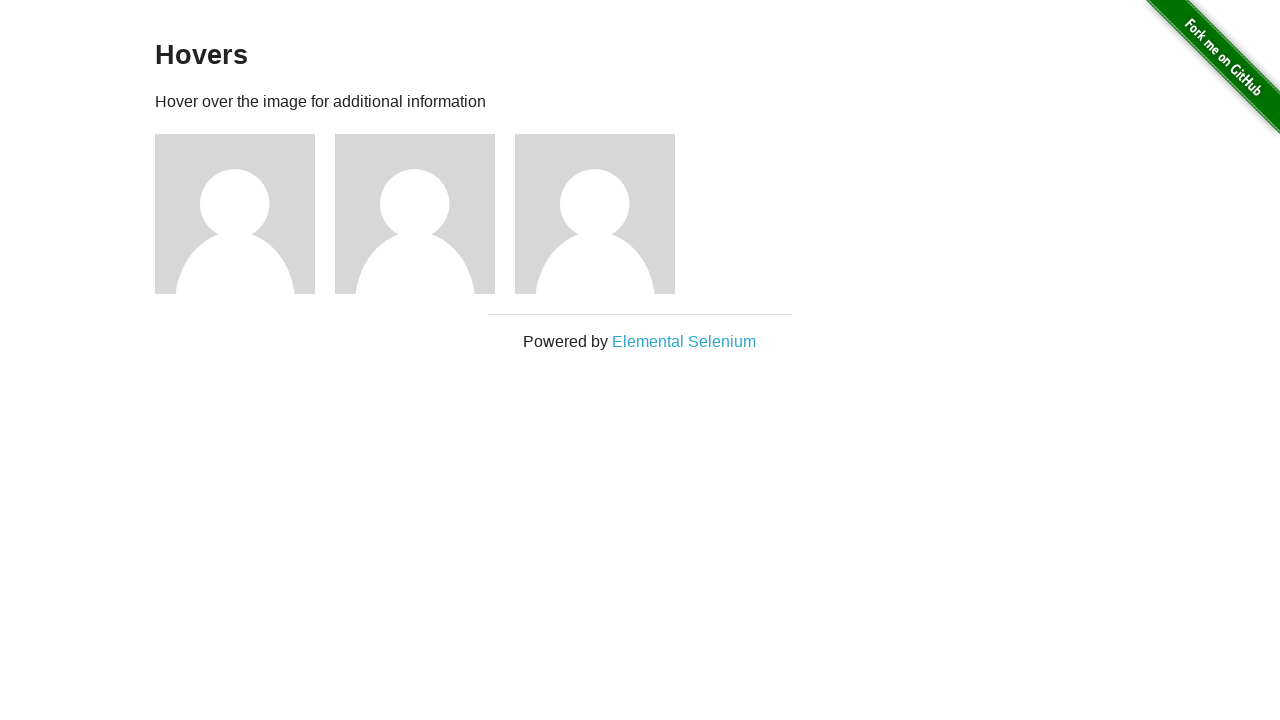

Found 3 figure elements
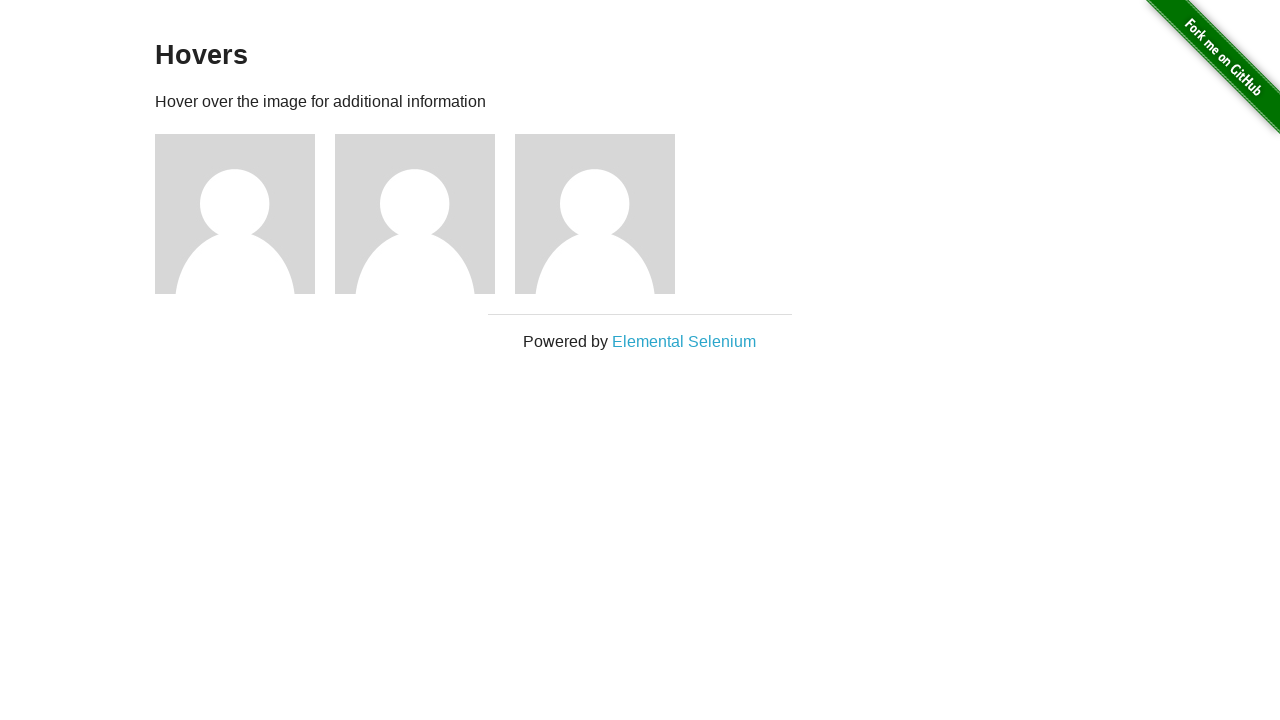

Selected figure element 1 of 3
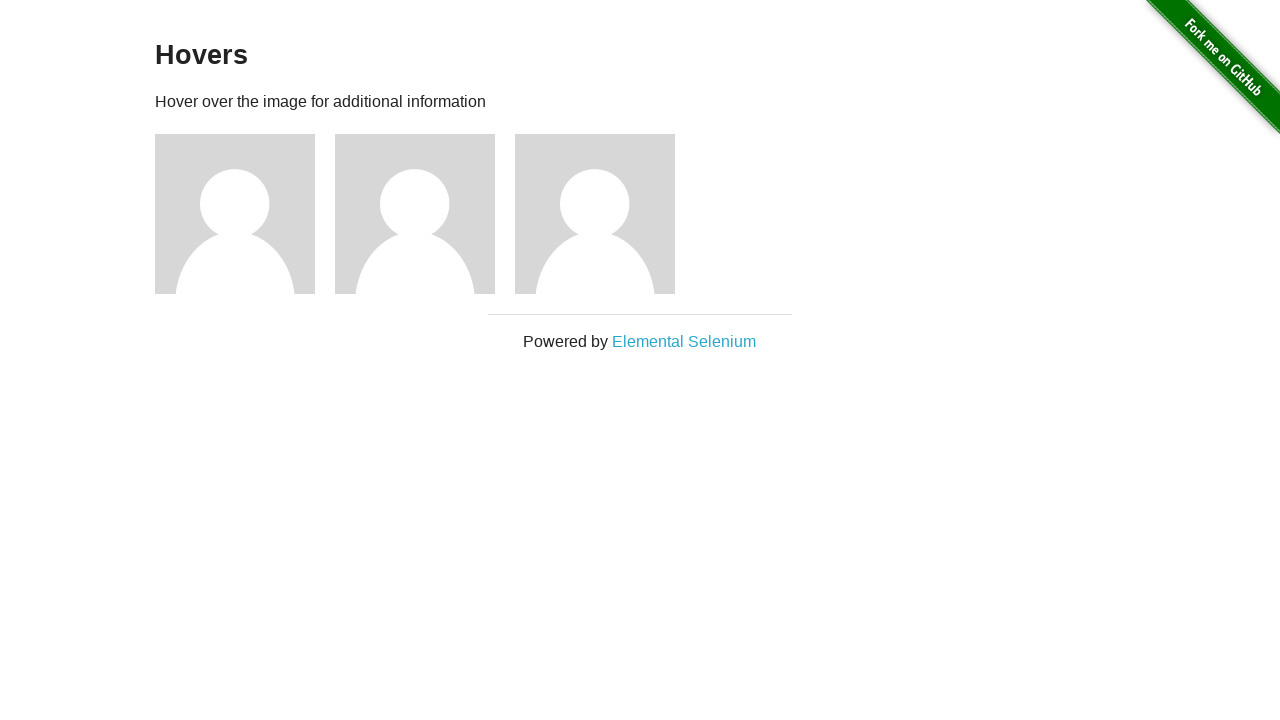

Hovered over figure 1 to reveal hidden caption at (245, 214) on .figure >> nth=0
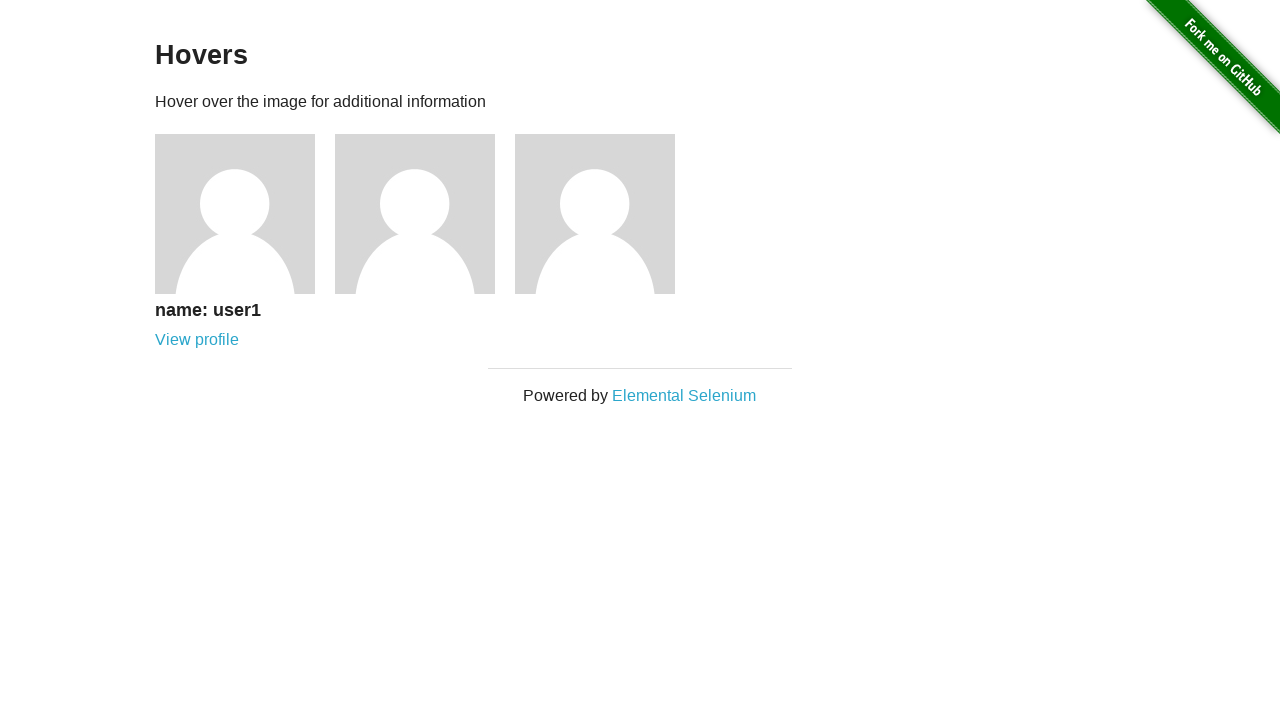

Figcaption became visible for figure 1
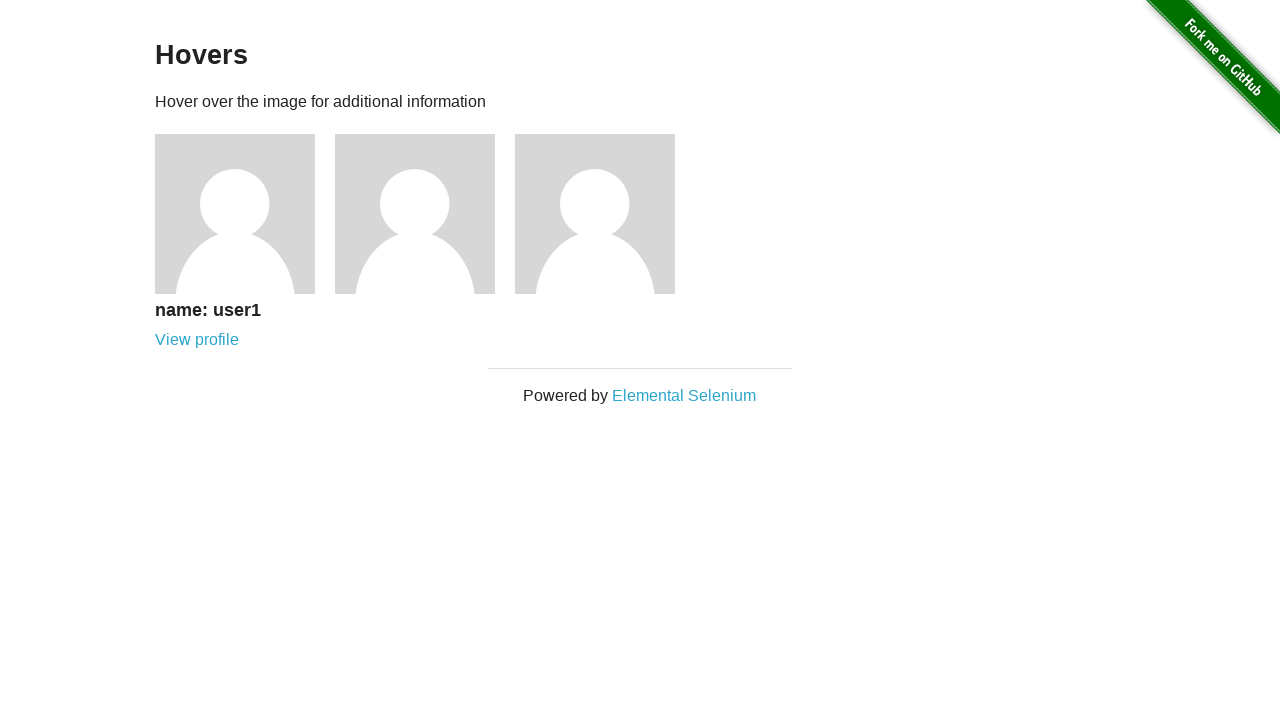

Username (h5 element) is now visible for figure 1
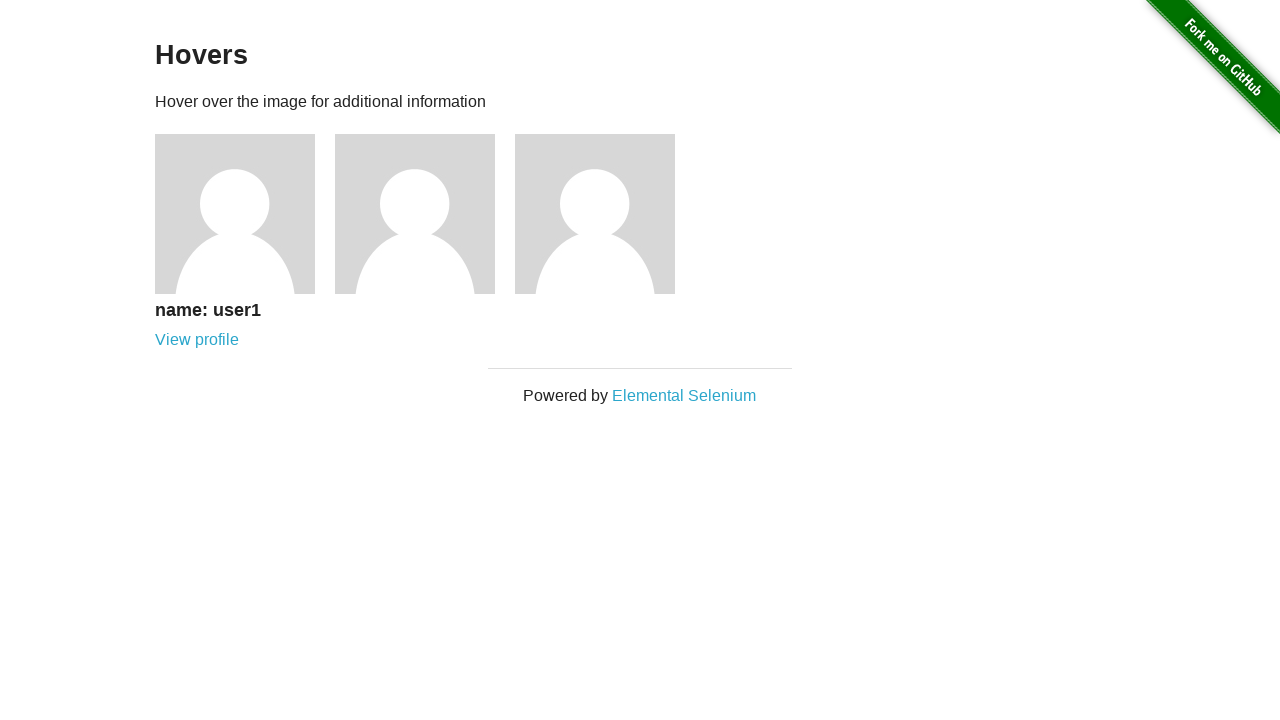

Selected figure element 2 of 3
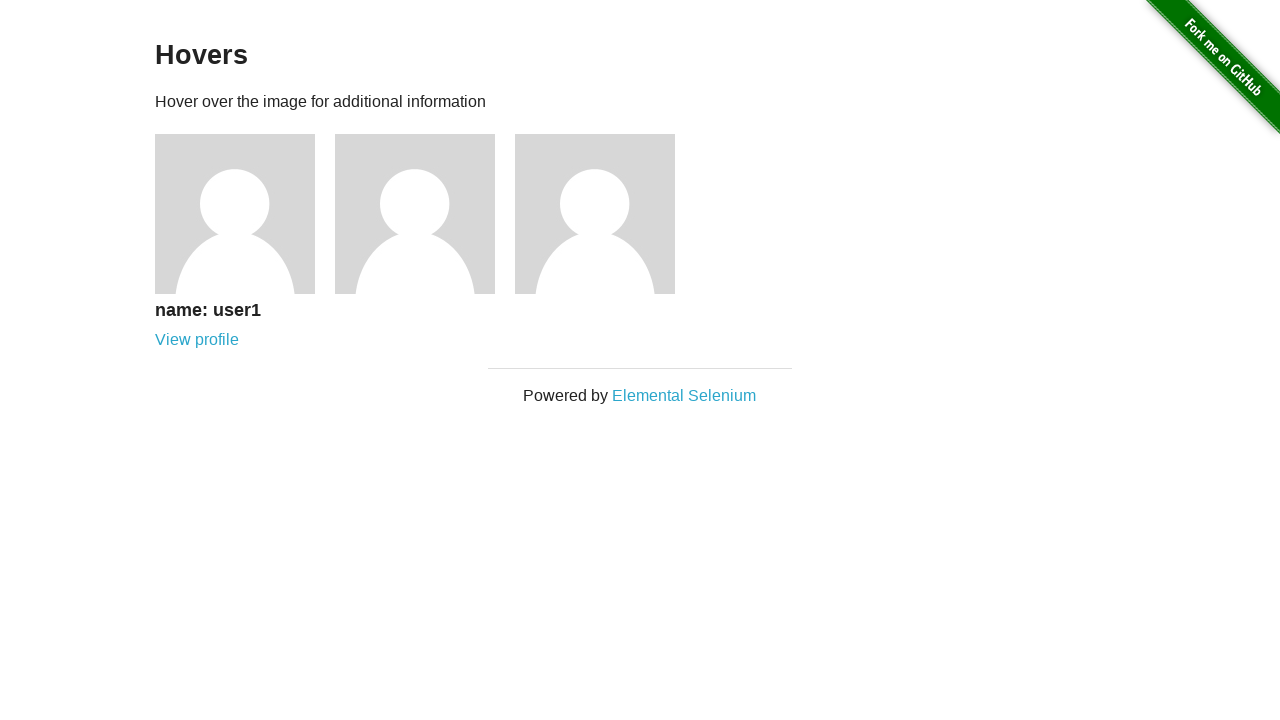

Hovered over figure 2 to reveal hidden caption at (425, 214) on .figure >> nth=1
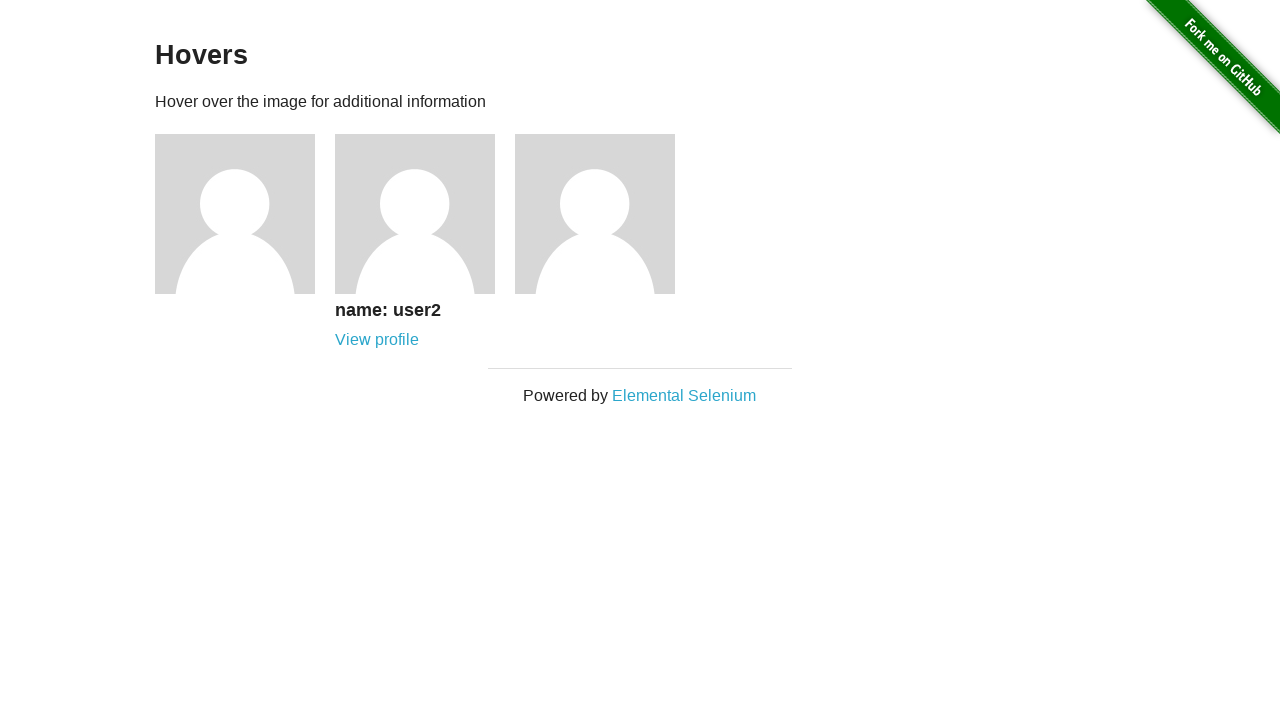

Figcaption became visible for figure 2
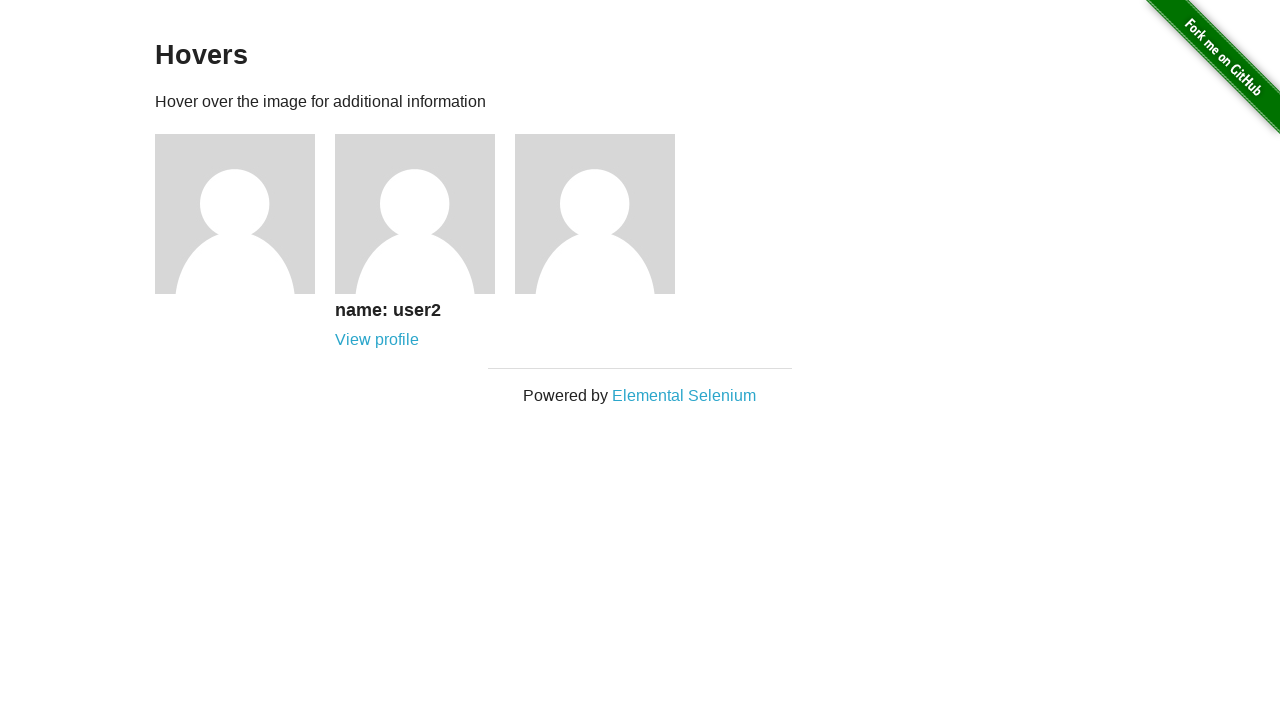

Username (h5 element) is now visible for figure 2
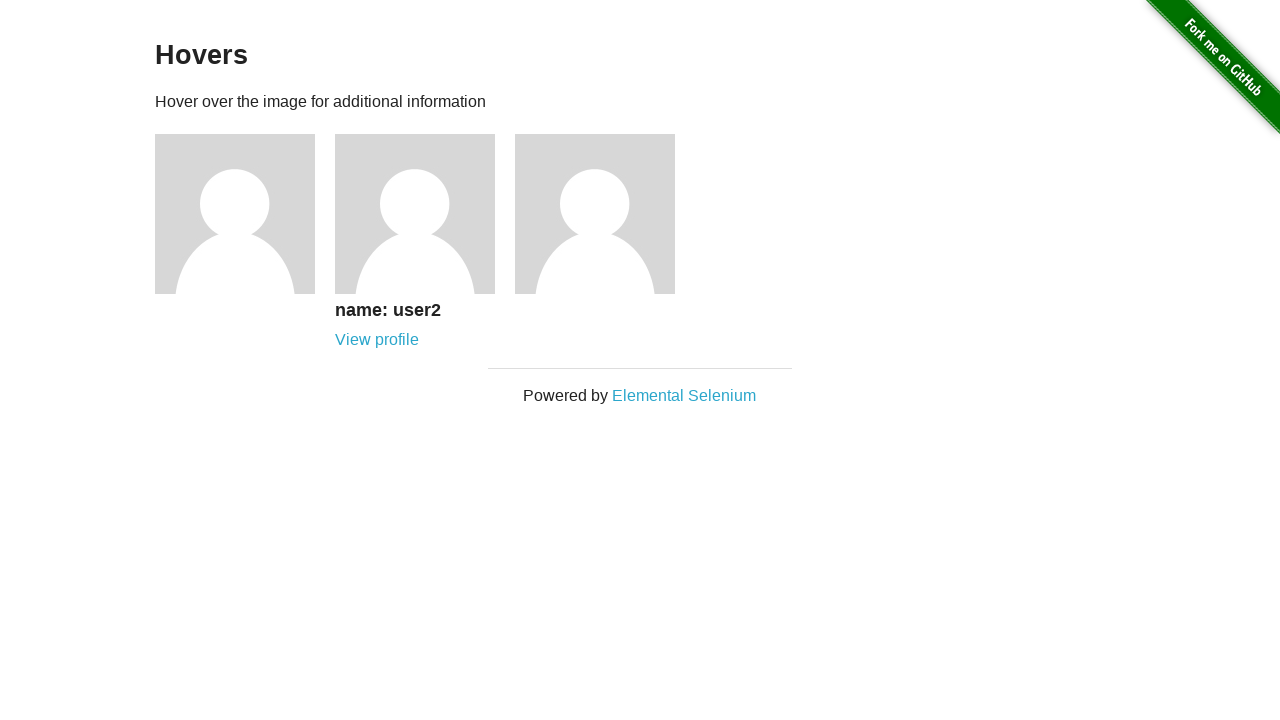

Selected figure element 3 of 3
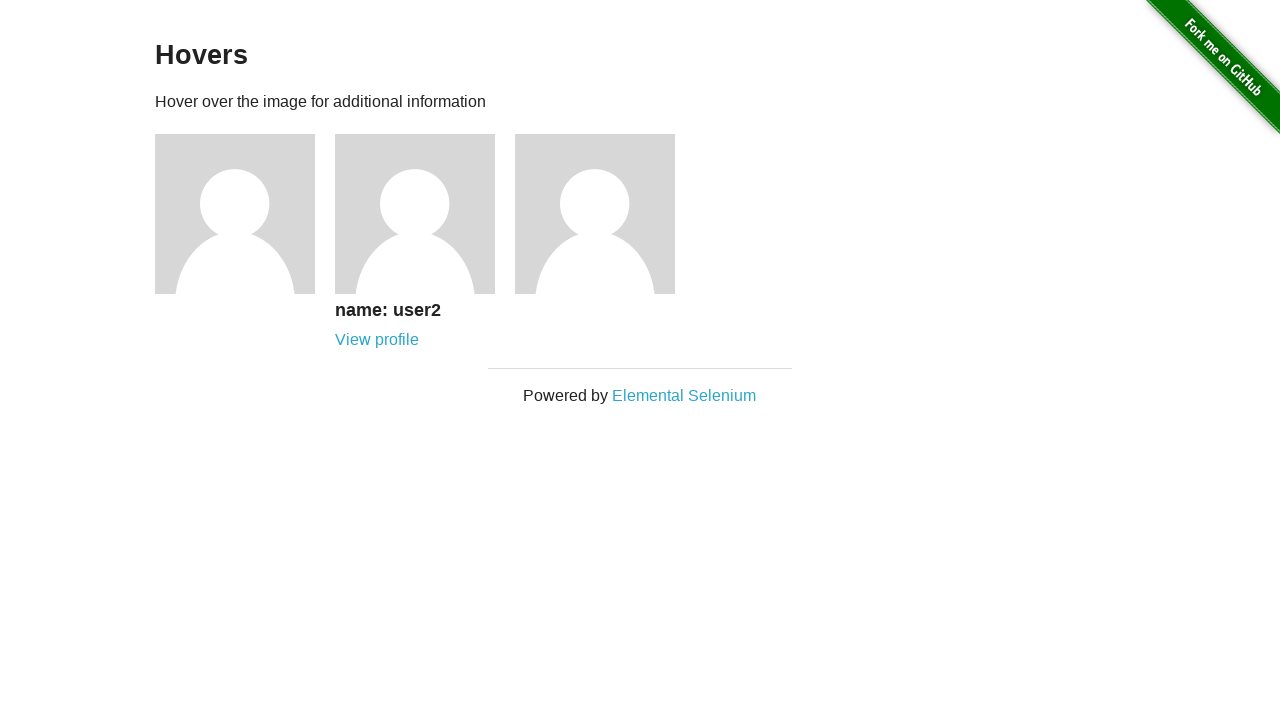

Hovered over figure 3 to reveal hidden caption at (605, 214) on .figure >> nth=2
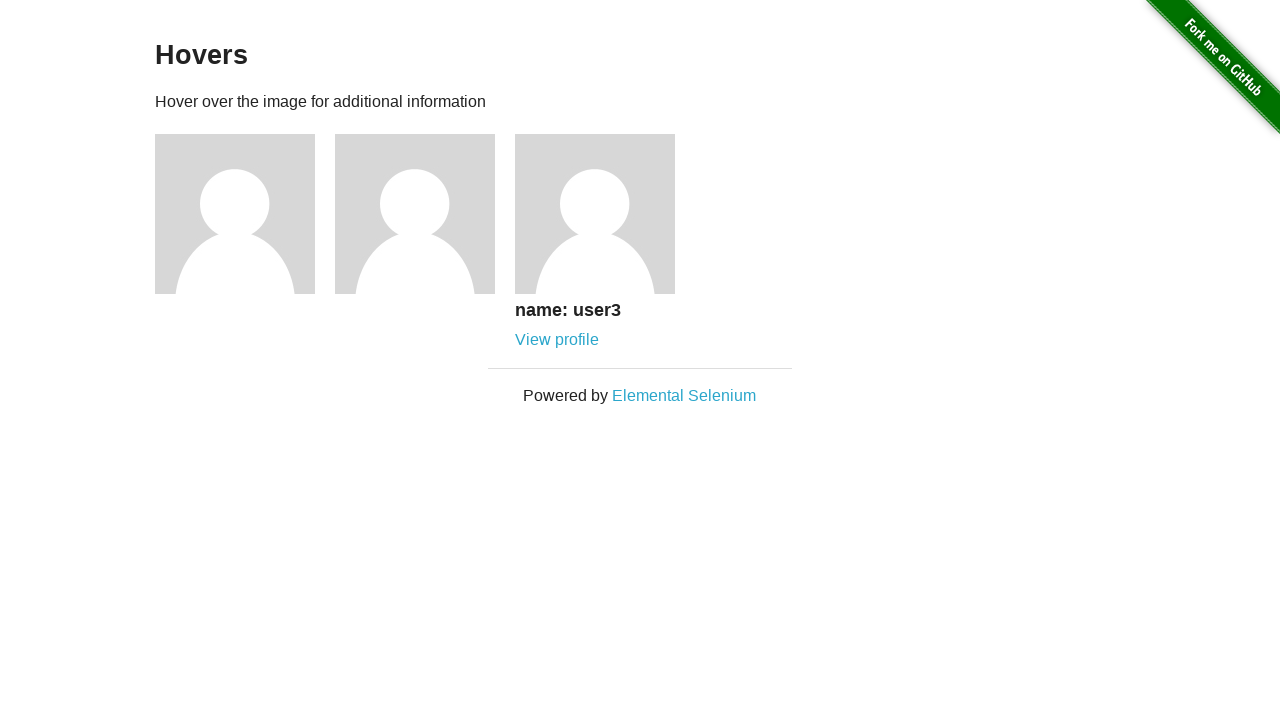

Figcaption became visible for figure 3
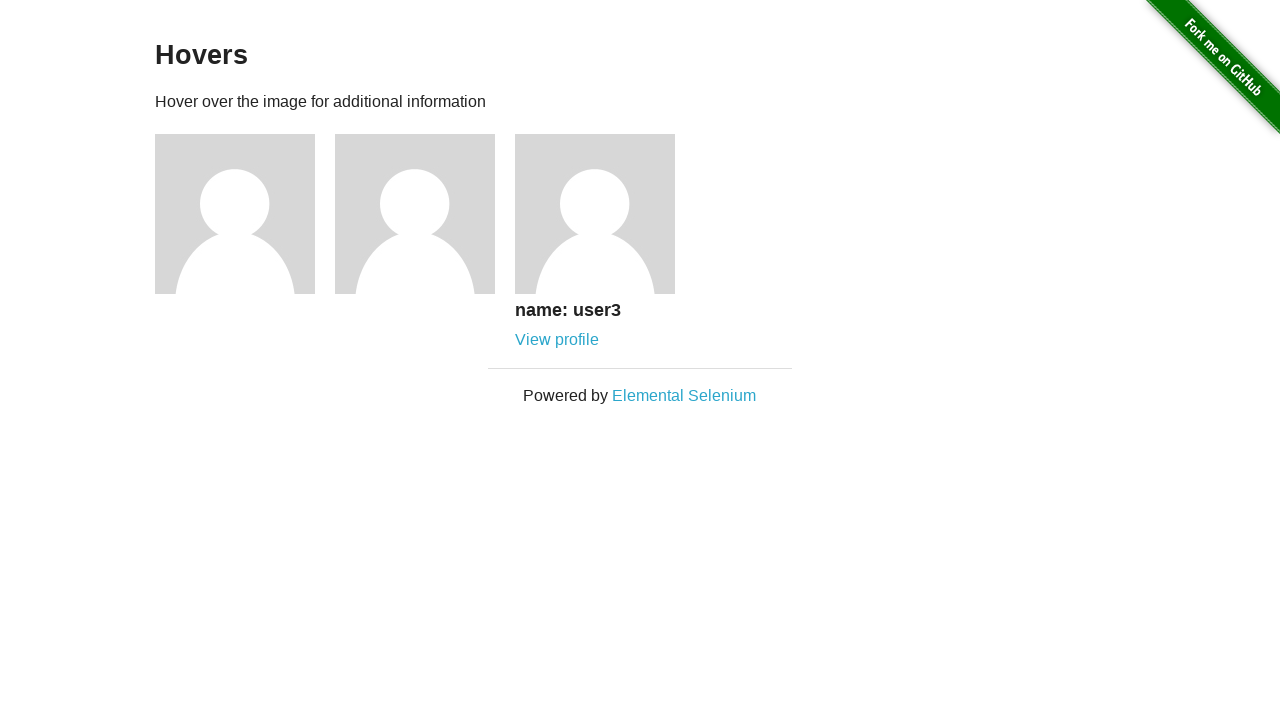

Username (h5 element) is now visible for figure 3
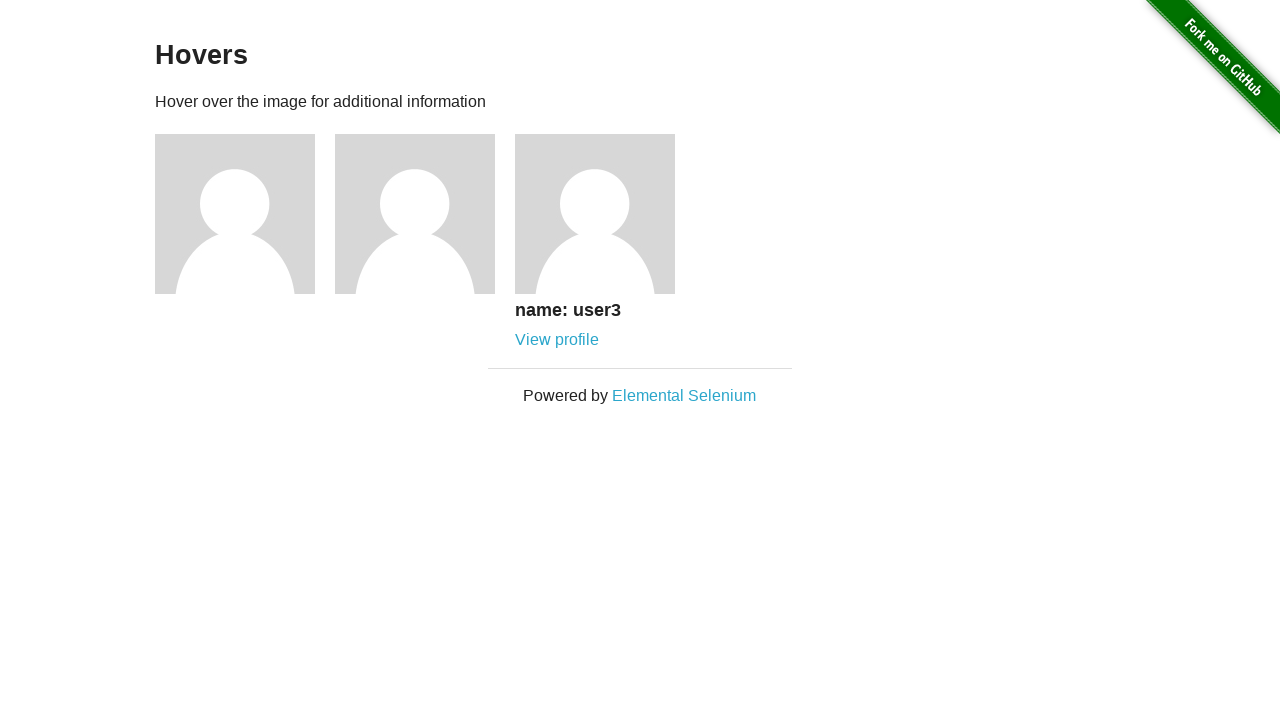

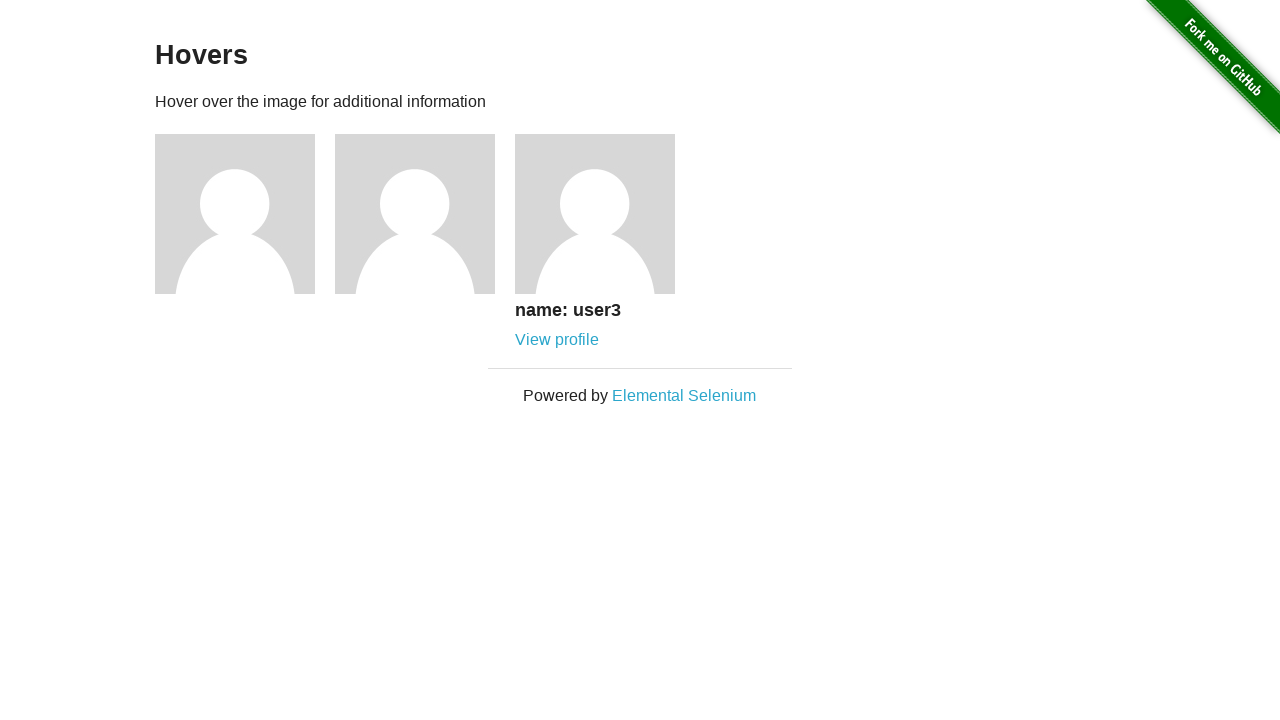